Tests JavaScript Alert by clicking the JS Alert button, accepting the alert, and verifying the result message is displayed

Starting URL: https://the-internet.herokuapp.com/javascript_alerts

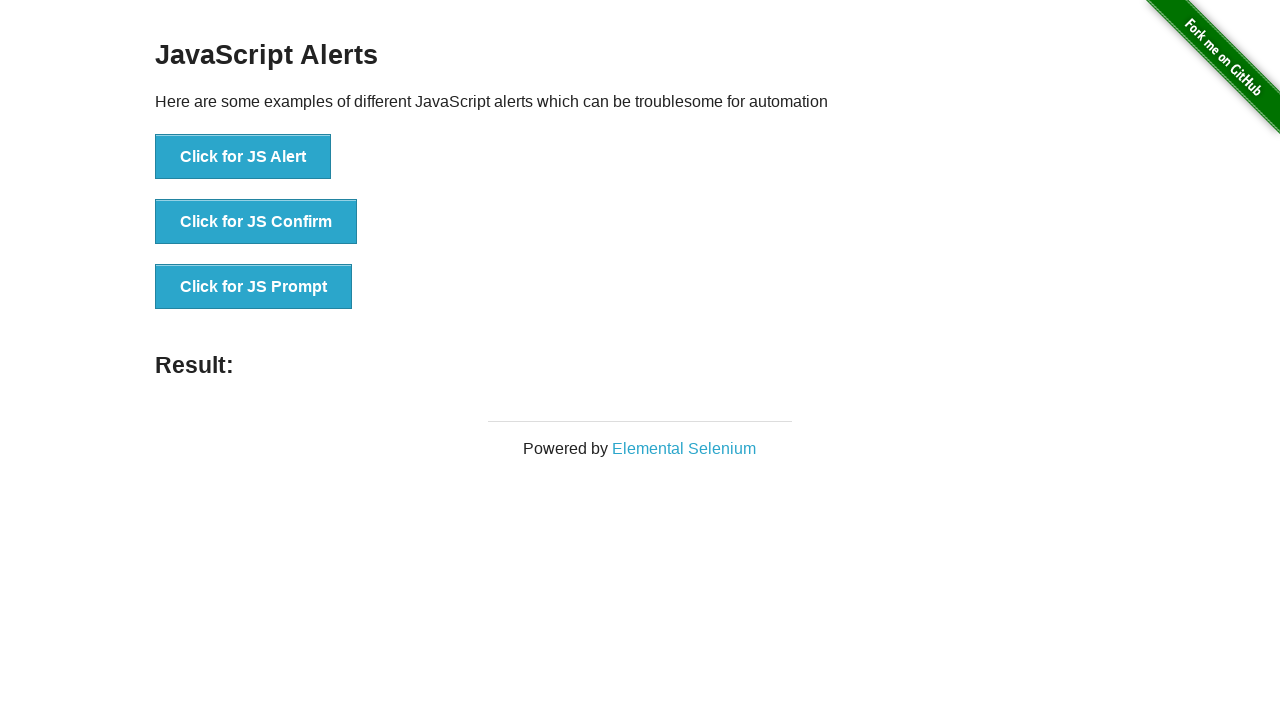

Clicked JS Alert button at (243, 157) on button[onclick='jsAlert()']
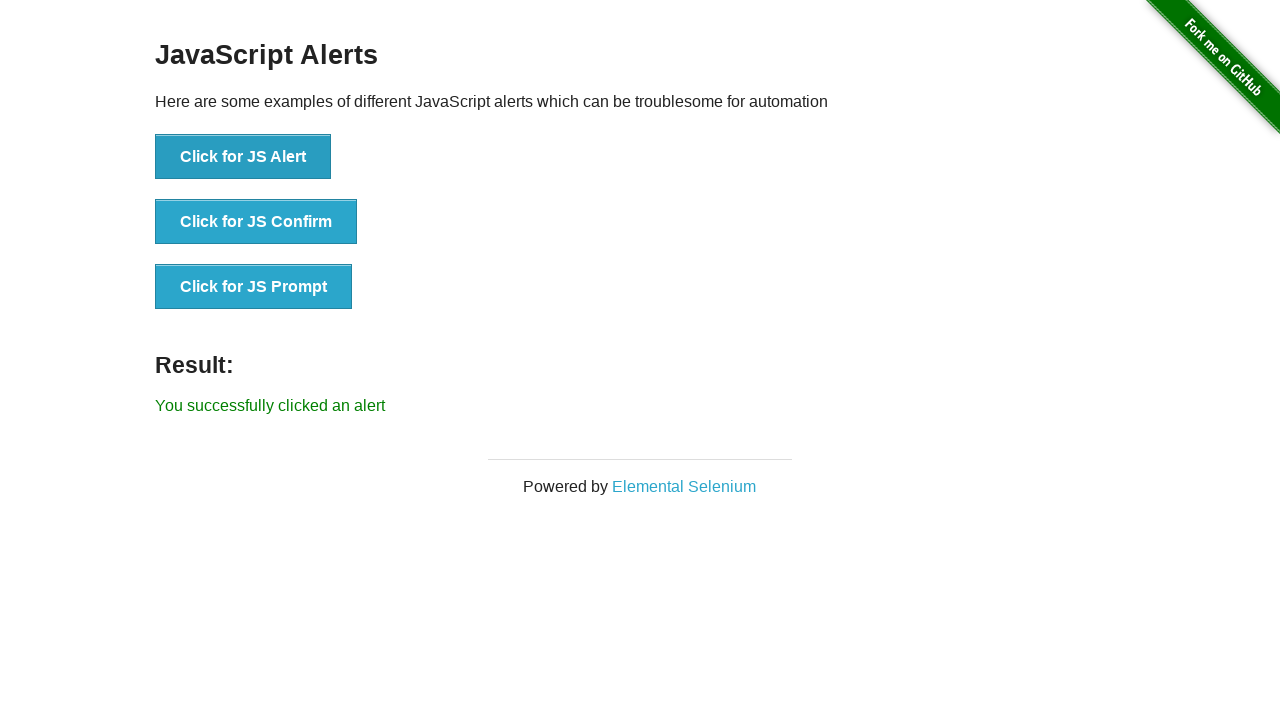

Set up dialog handler to accept alert
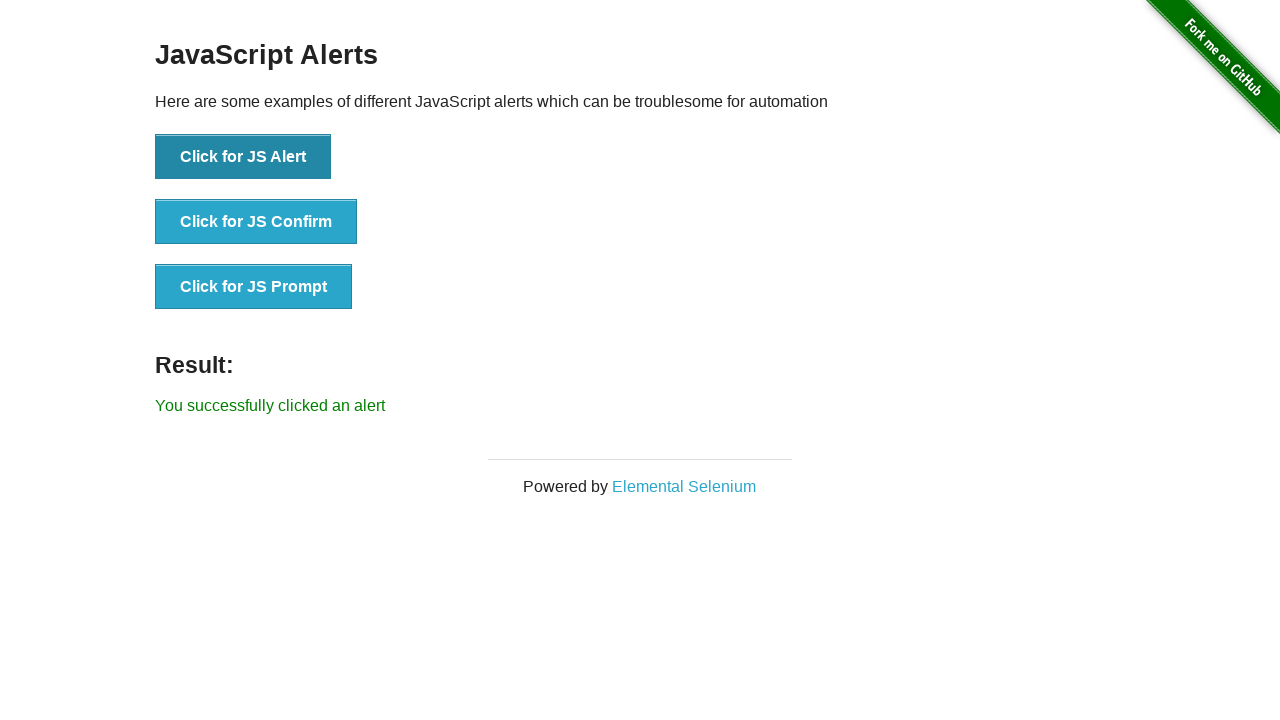

Alert was accepted and result message displayed
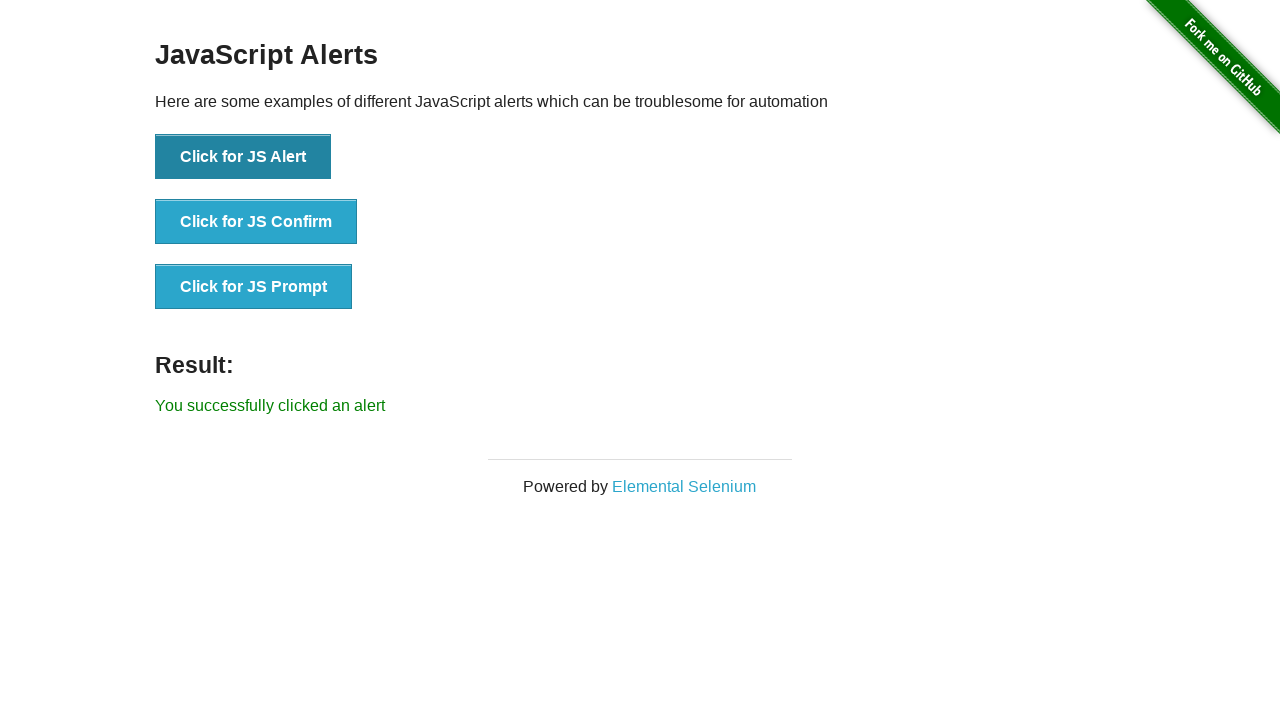

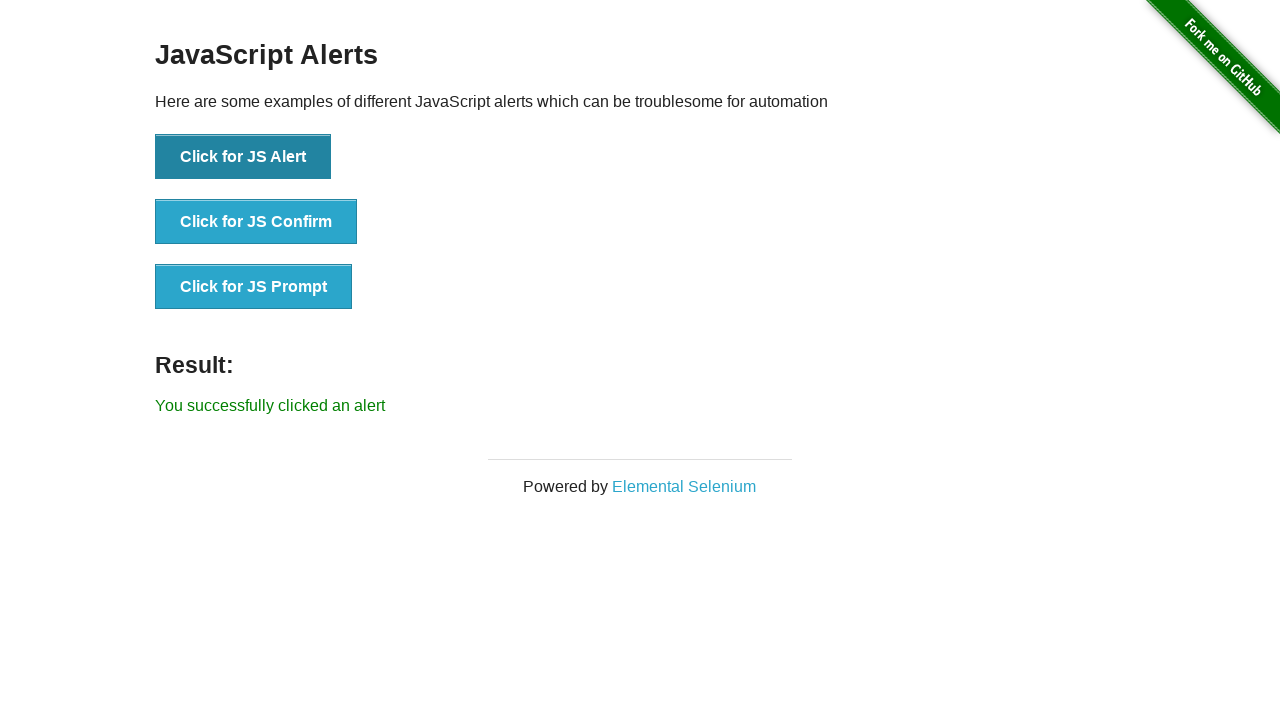